Right-clicks on the RPA link and opens it in a new tab using context menu navigation

Starting URL: http://greenstech.in/selenium-course-content.html

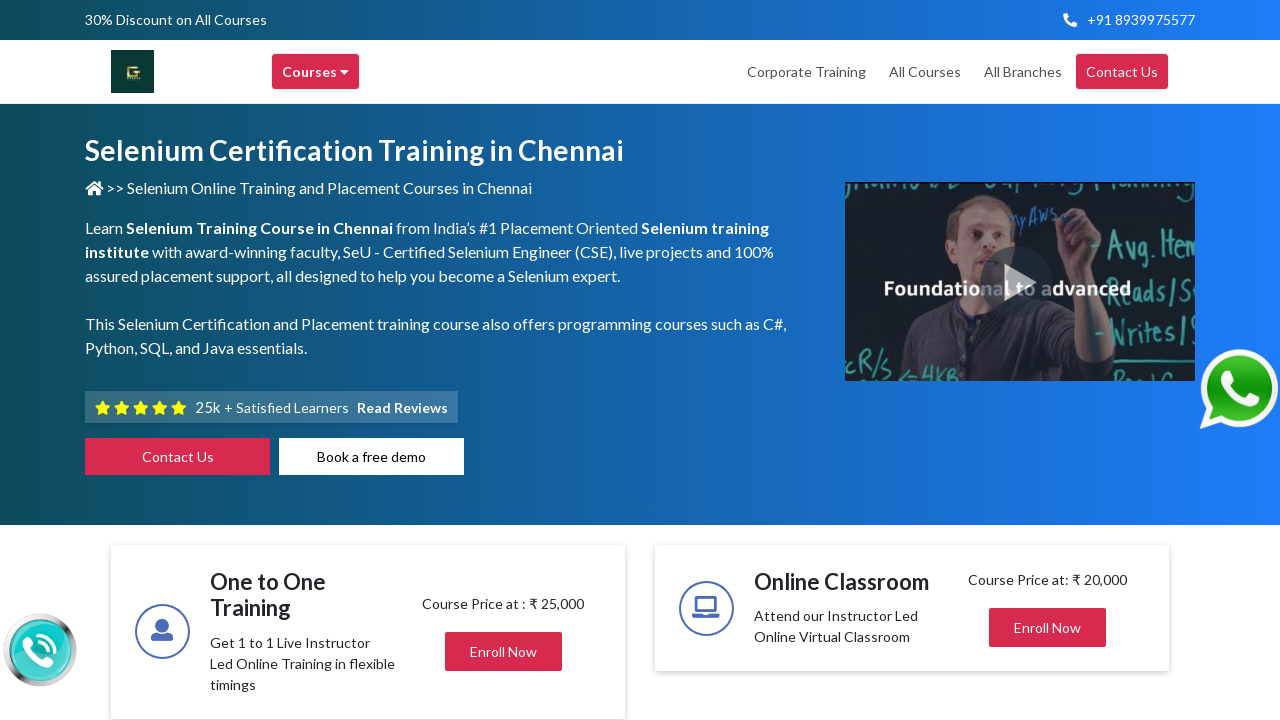

Located the RPA link using XPath selector
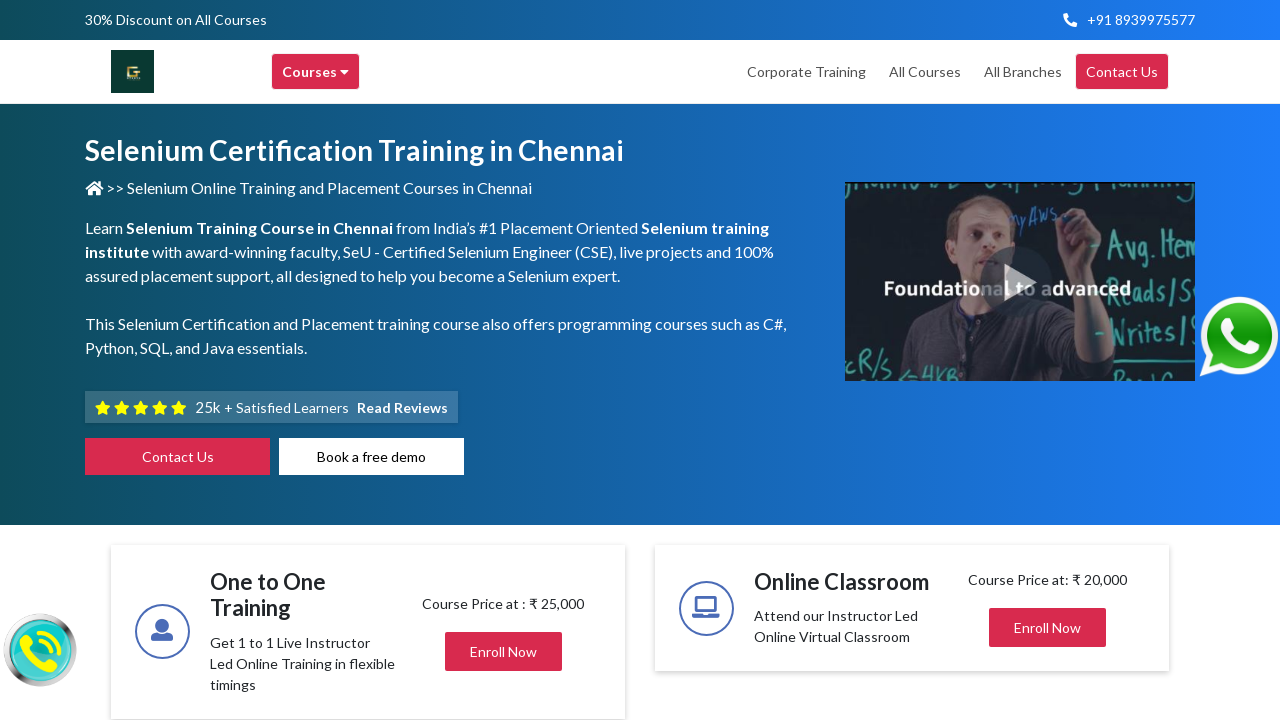

Right-clicked on the RPA link to open context menu at (594, 361) on xpath=//a[text()='RPA']
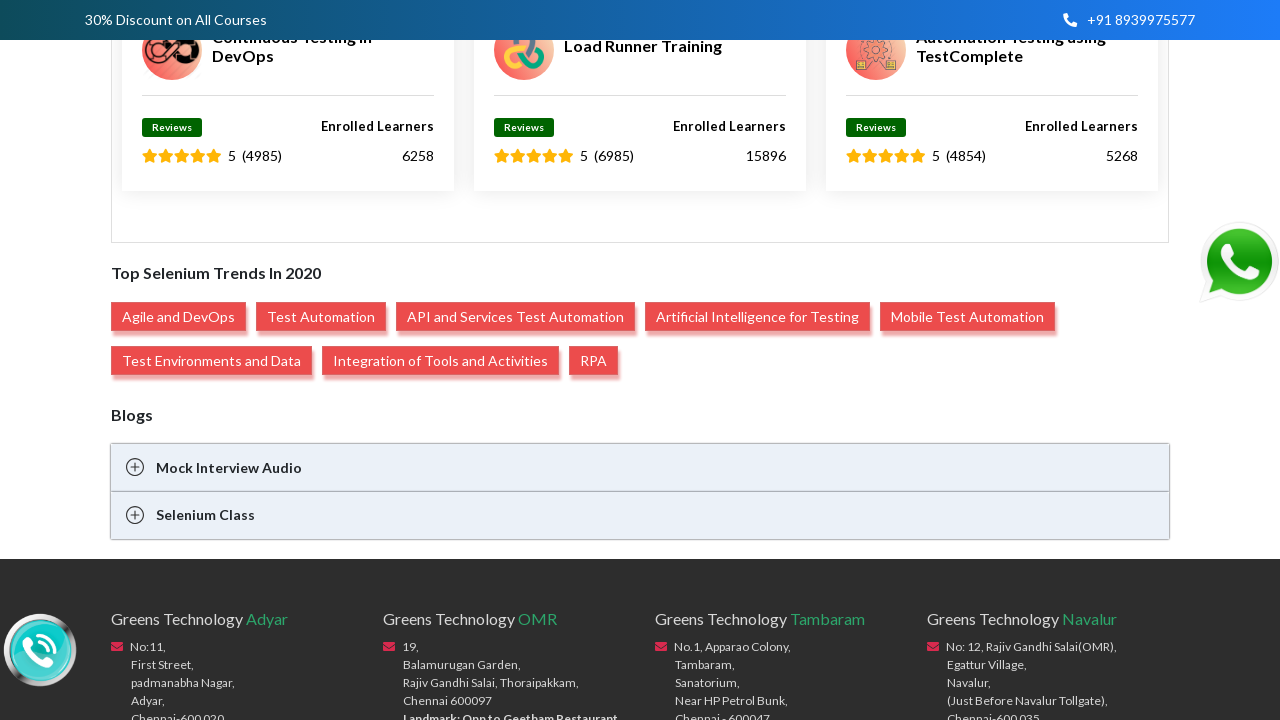

Ctrl+clicked the RPA link to open it in a new tab at (594, 361) on xpath=//a[text()='RPA']
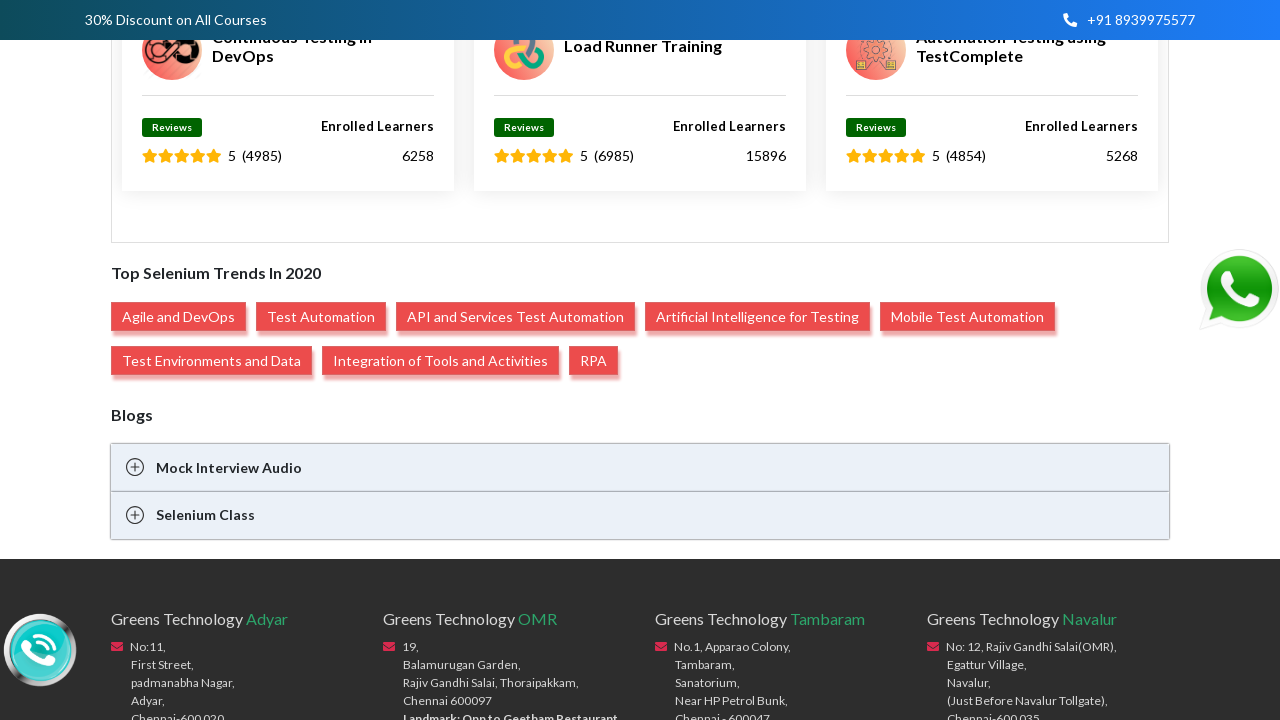

New tab page object captured
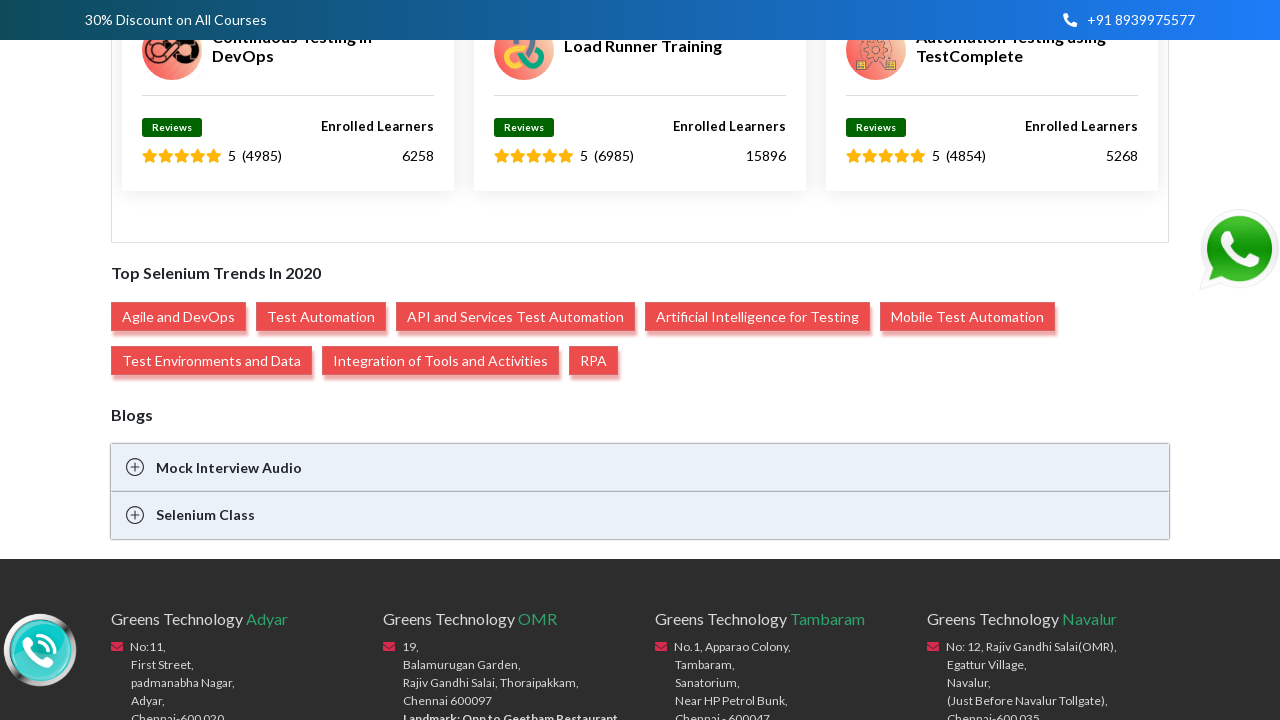

New tab page loaded successfully
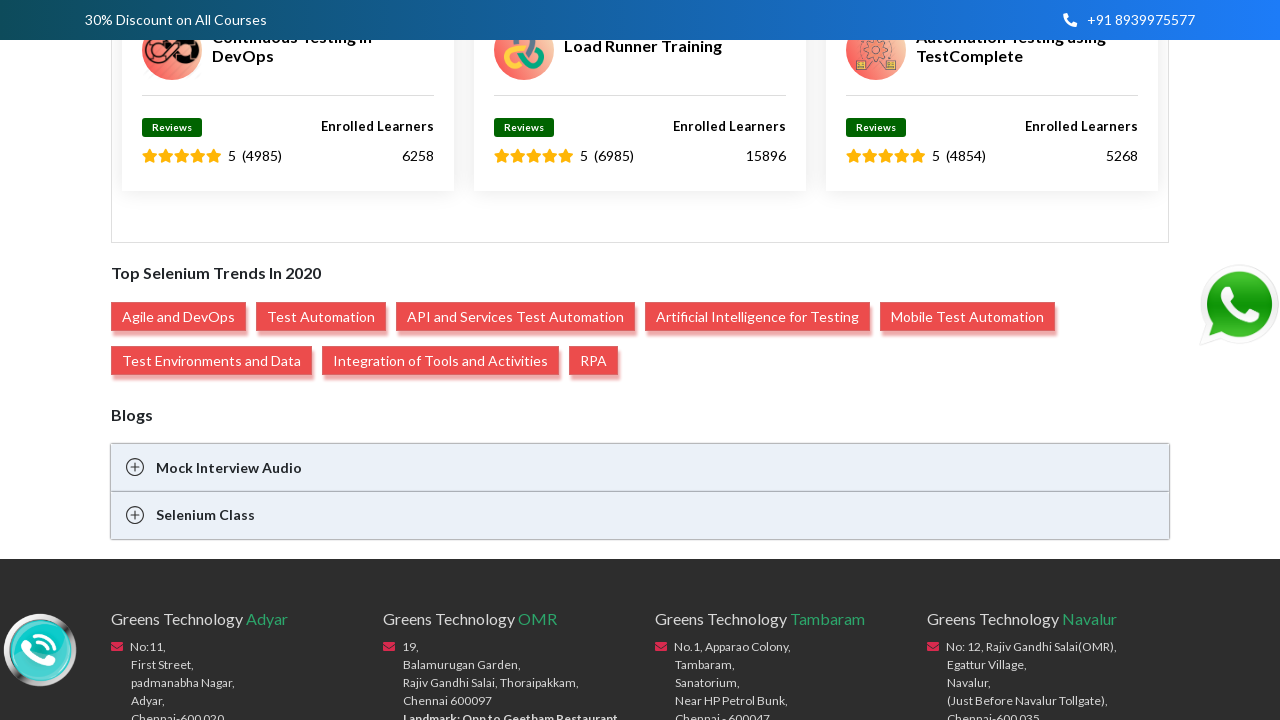

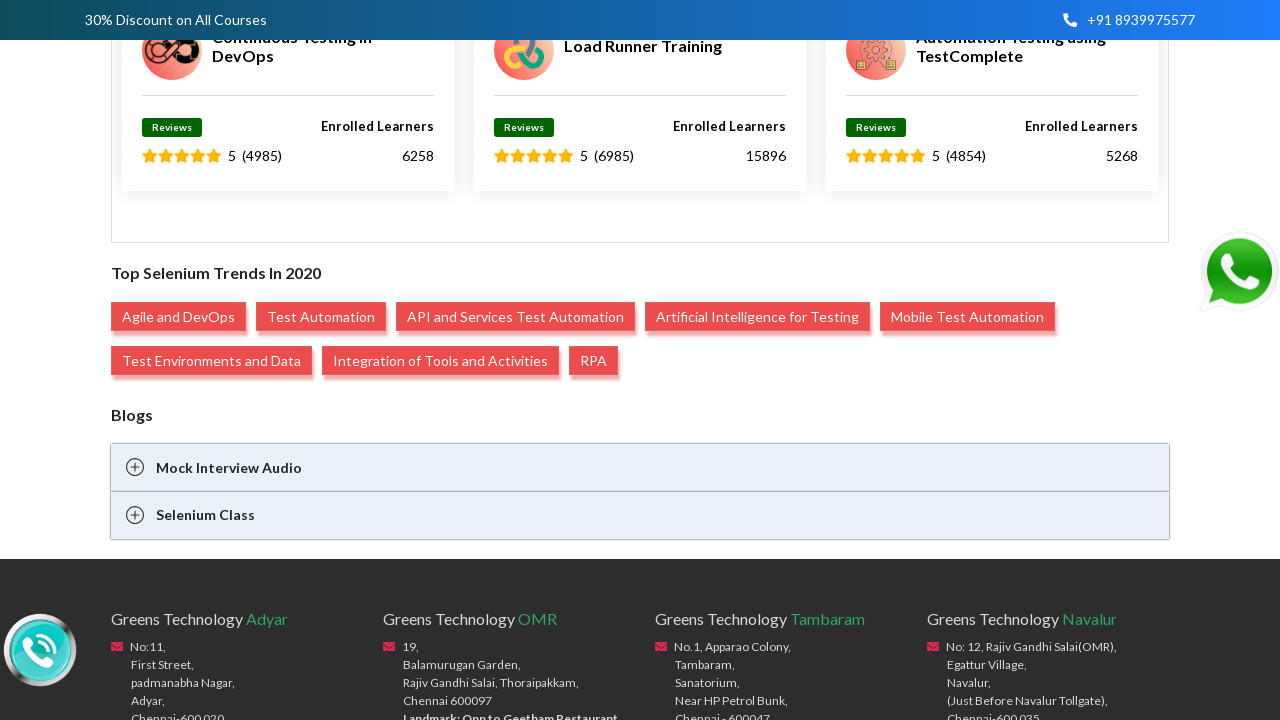